Tests ZIP code validation by leaving the field empty and verifying the error message

Starting URL: https://www.sharelane.com/cgi-bin/register.py

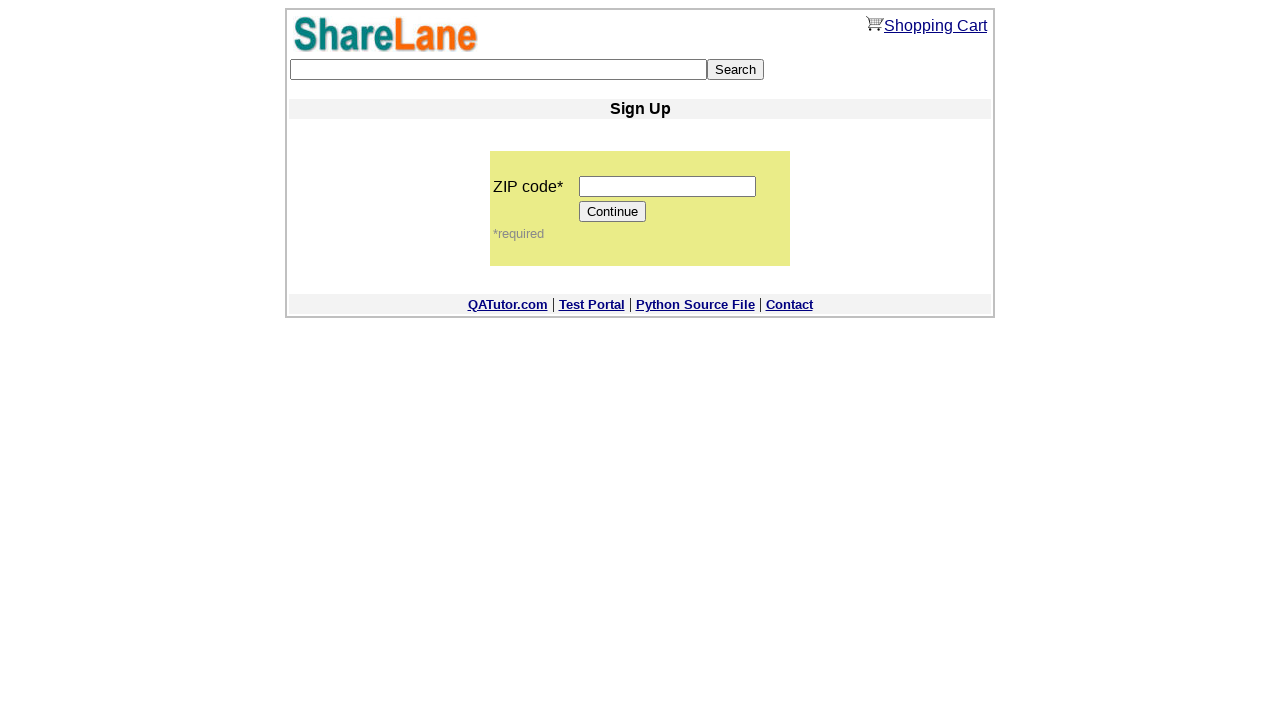

Navigated to ShareLane registration page
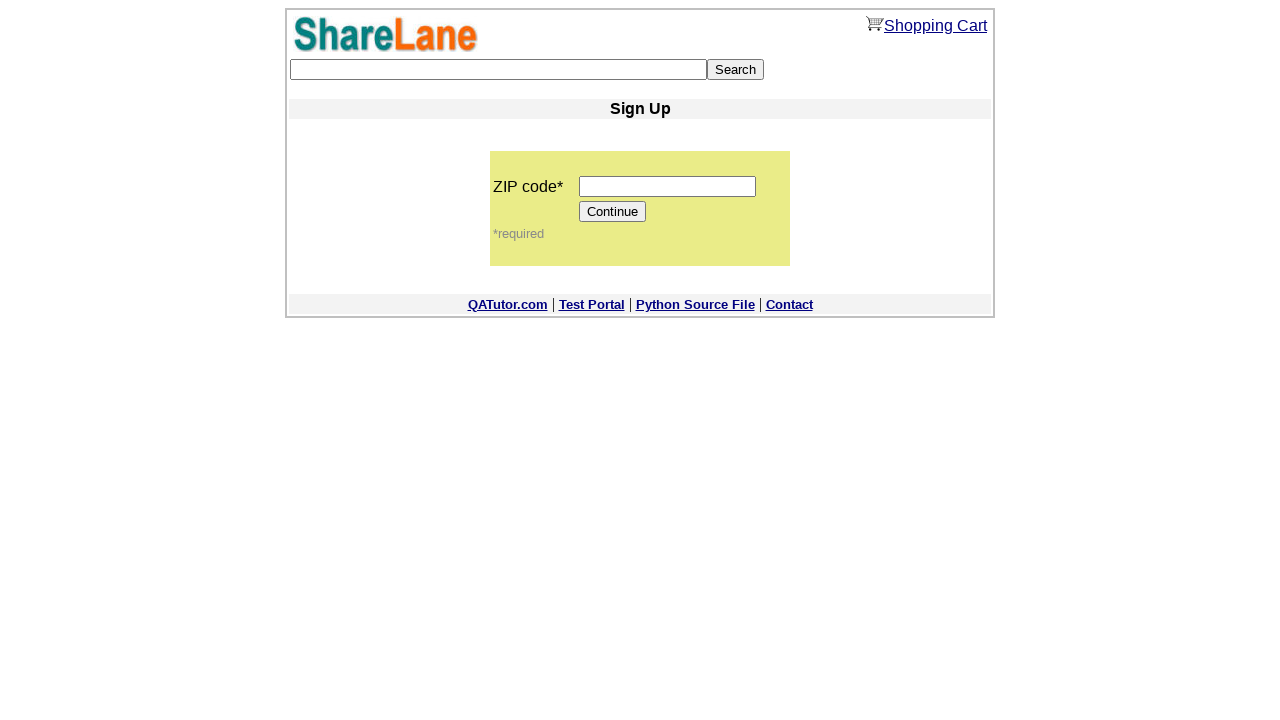

Left ZIP code field empty on input[name='zip_code']
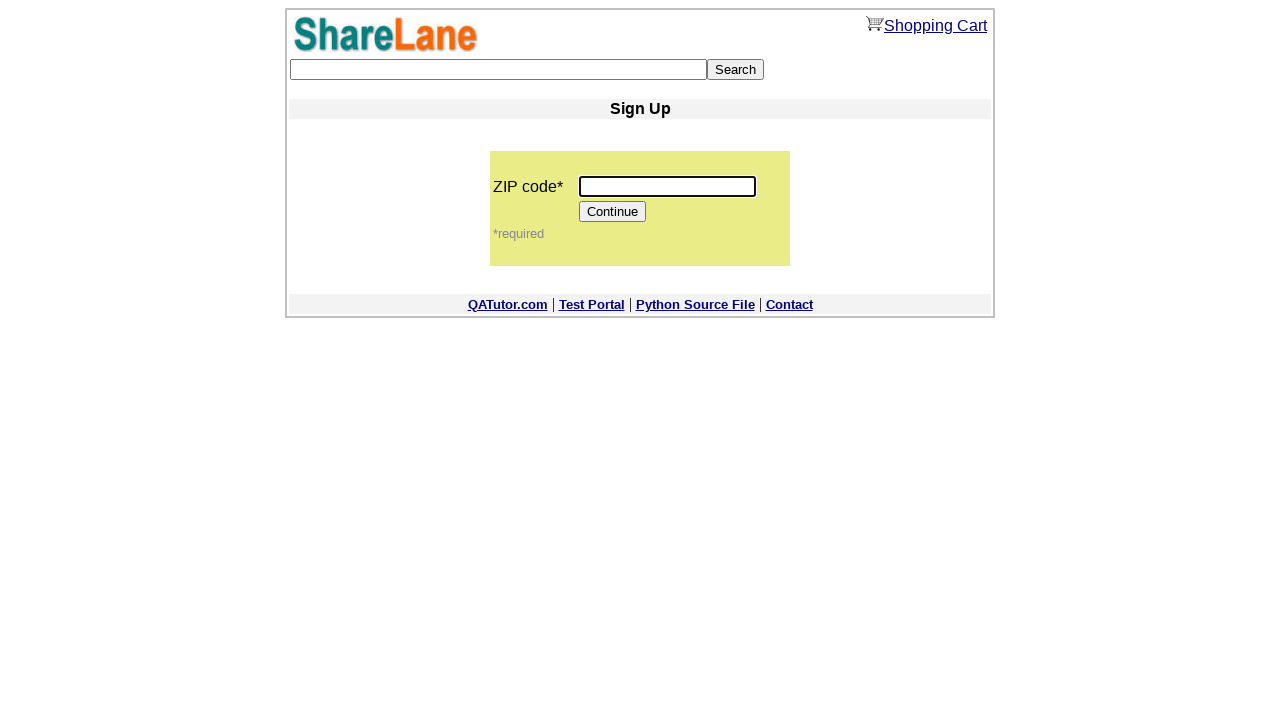

Clicked Continue button to submit form with empty ZIP code at (613, 212) on [value='Continue']
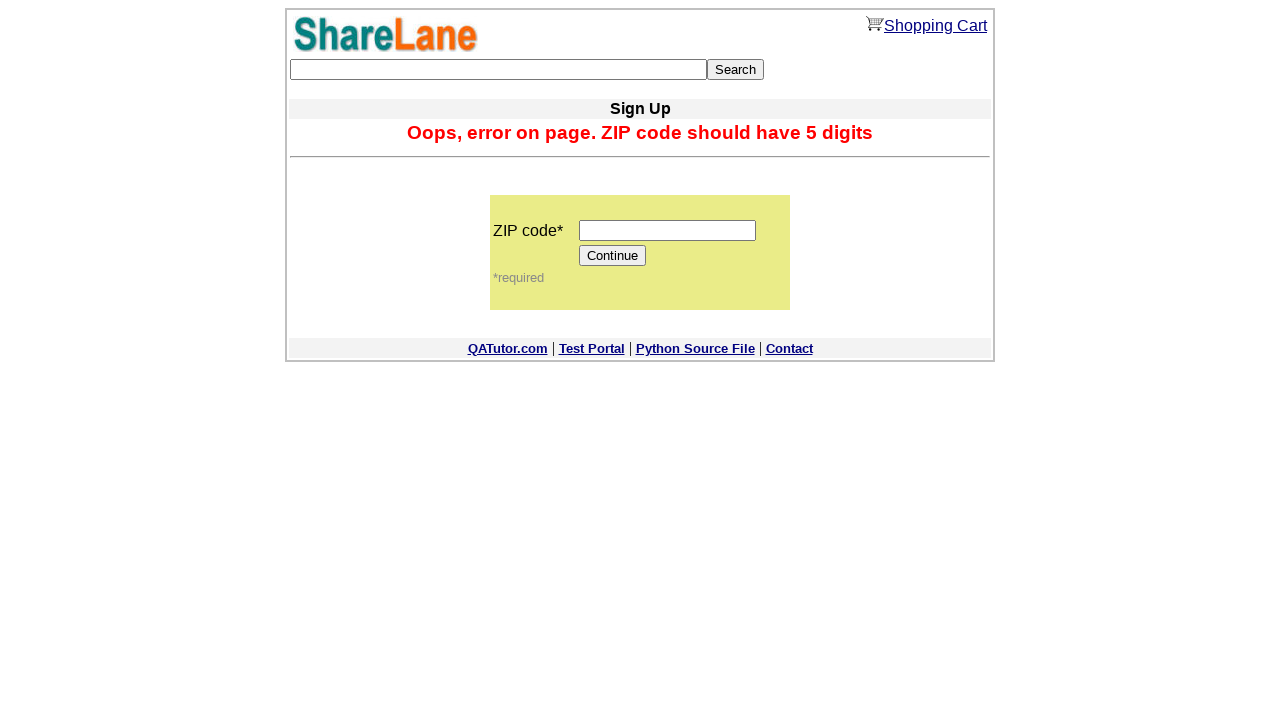

Error message appeared validating ZIP code requirement
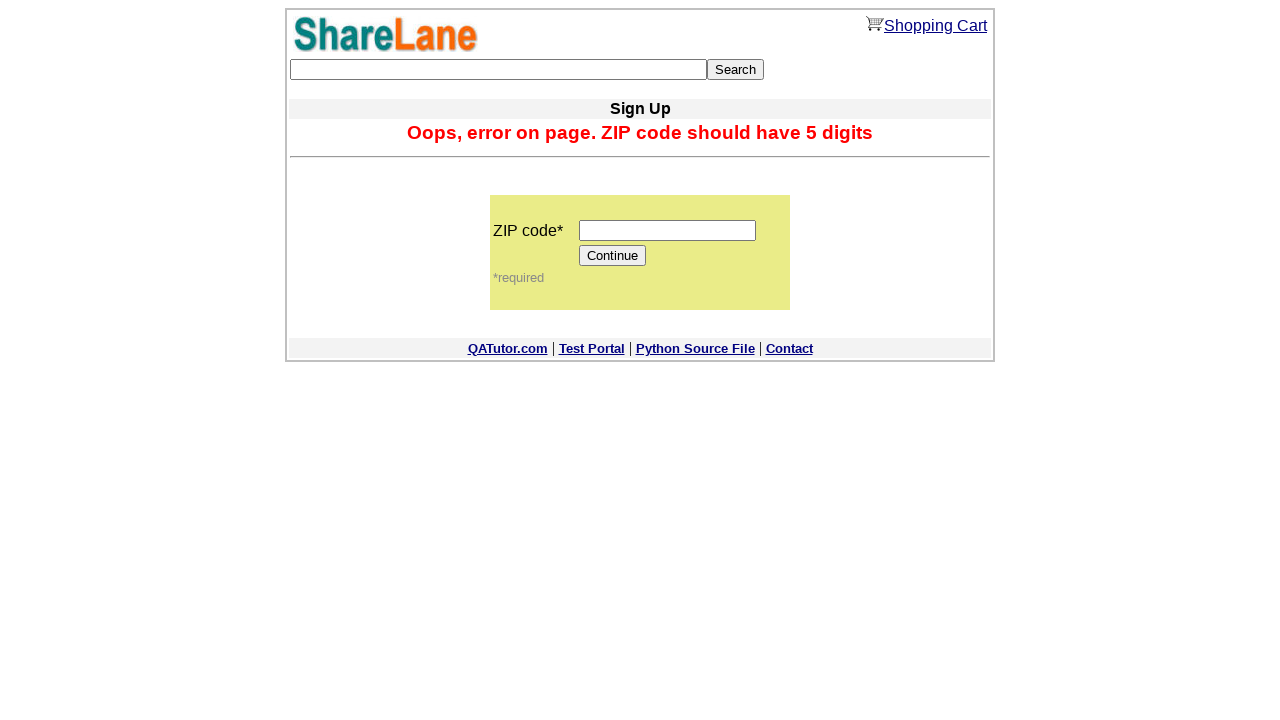

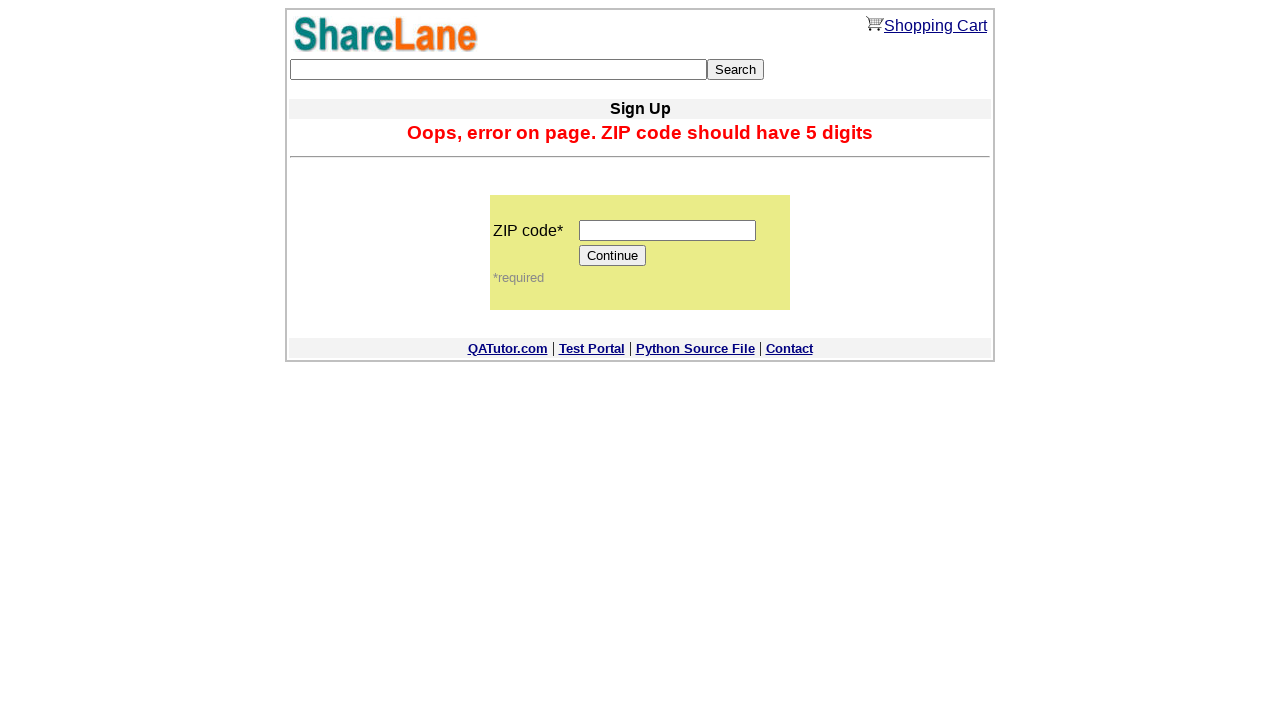